Tests clearing completed tasks by checking an item then clicking Clear completed button

Starting URL: https://example.cypress.io/todo

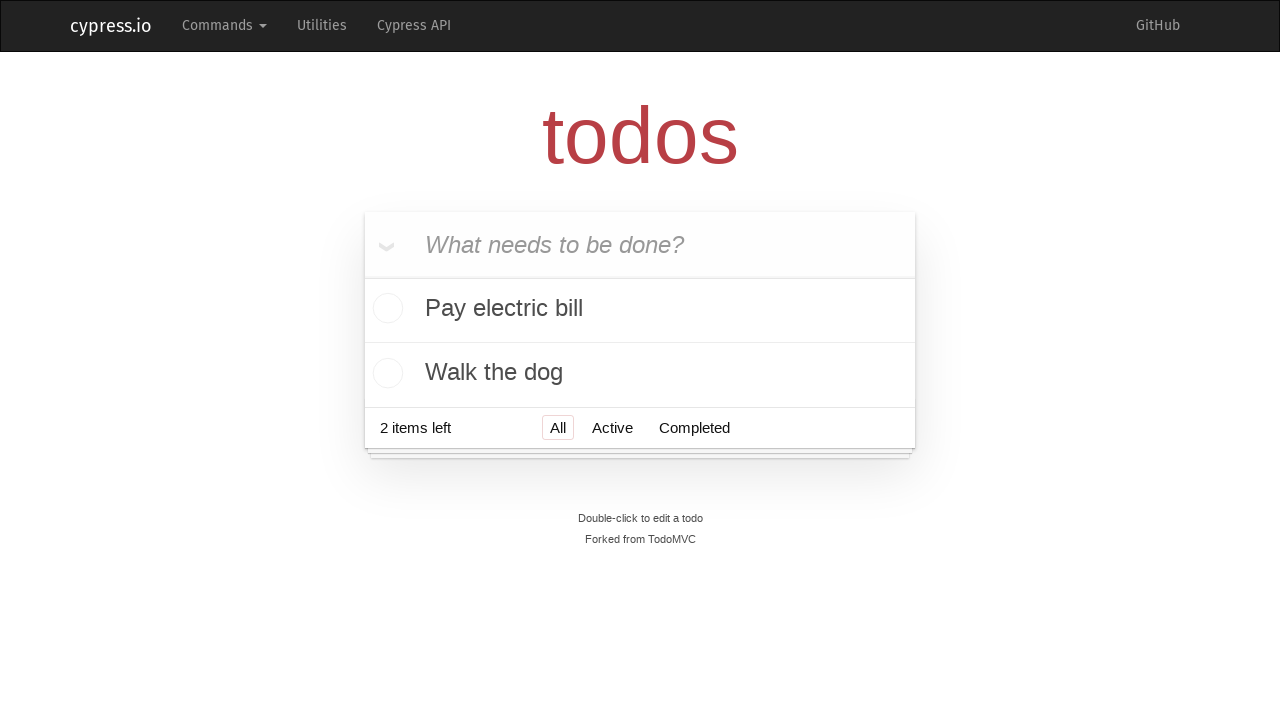

Checked the 'Pay electric bill' task at (385, 310) on text=Pay electric bill >> .. >> input[type=checkbox]
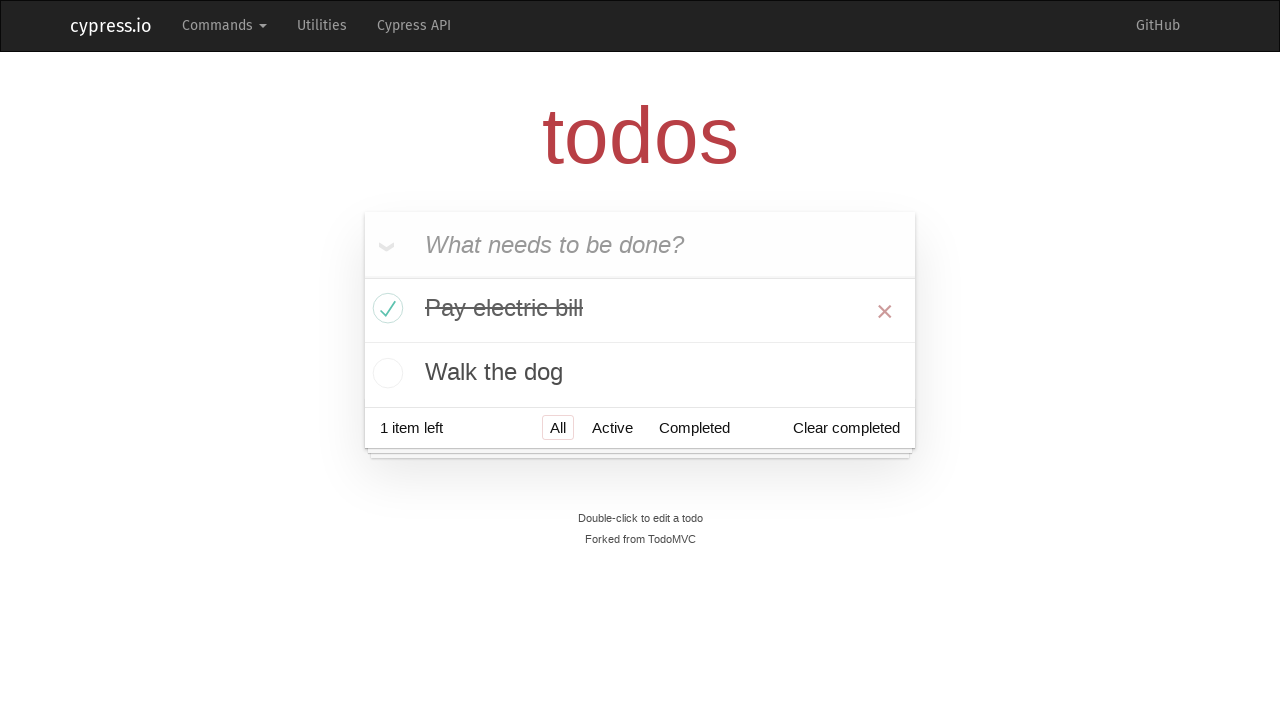

Clicked 'Clear completed' button at (846, 428) on text=Clear completed
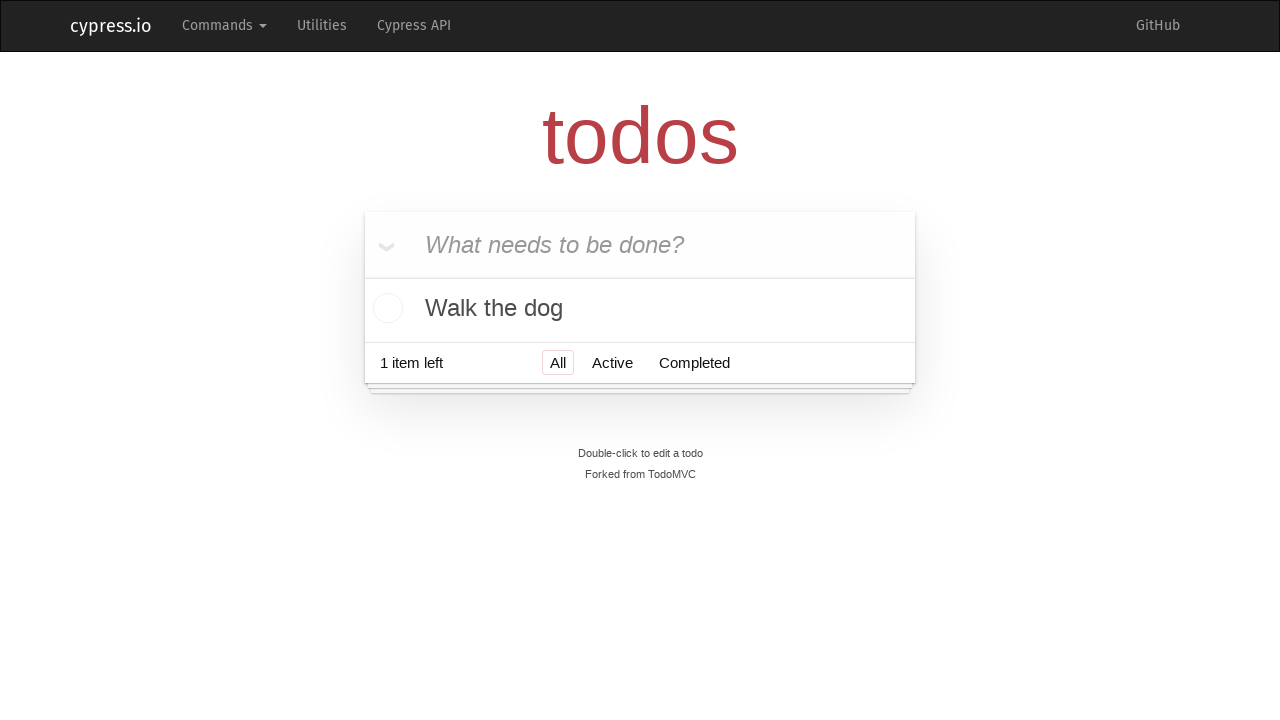

Verified todo list updated after clearing completed tasks
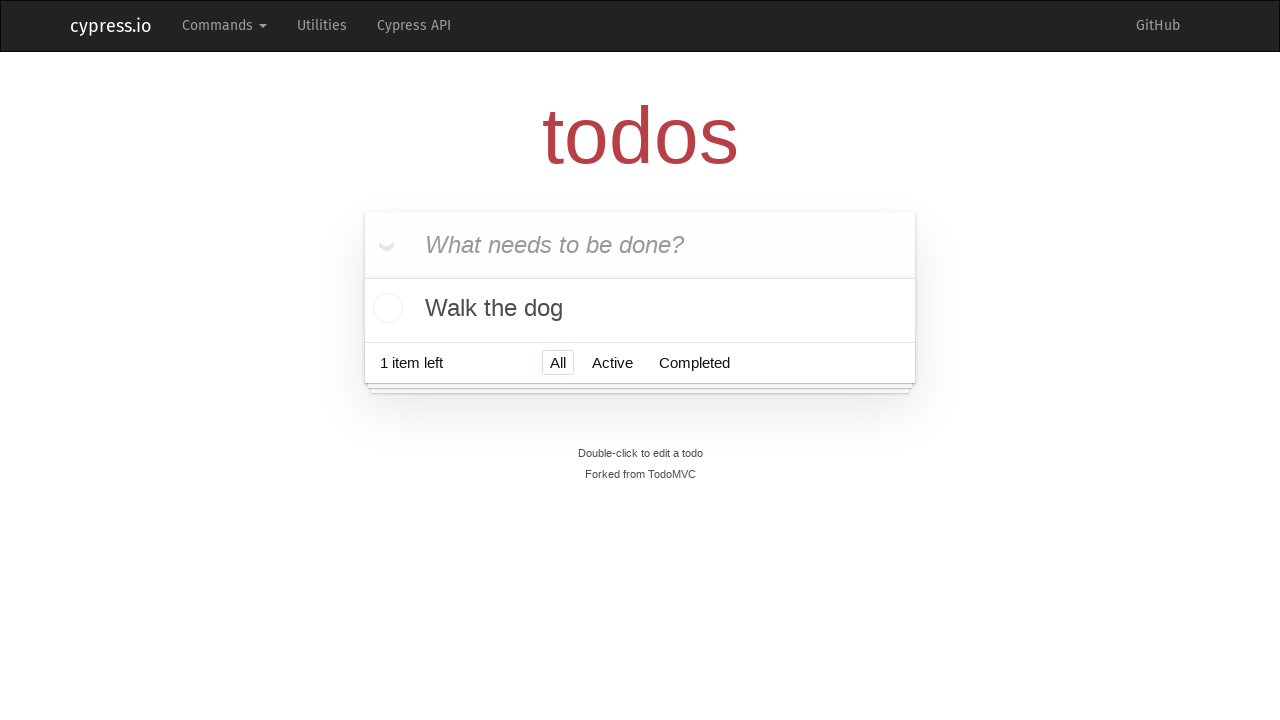

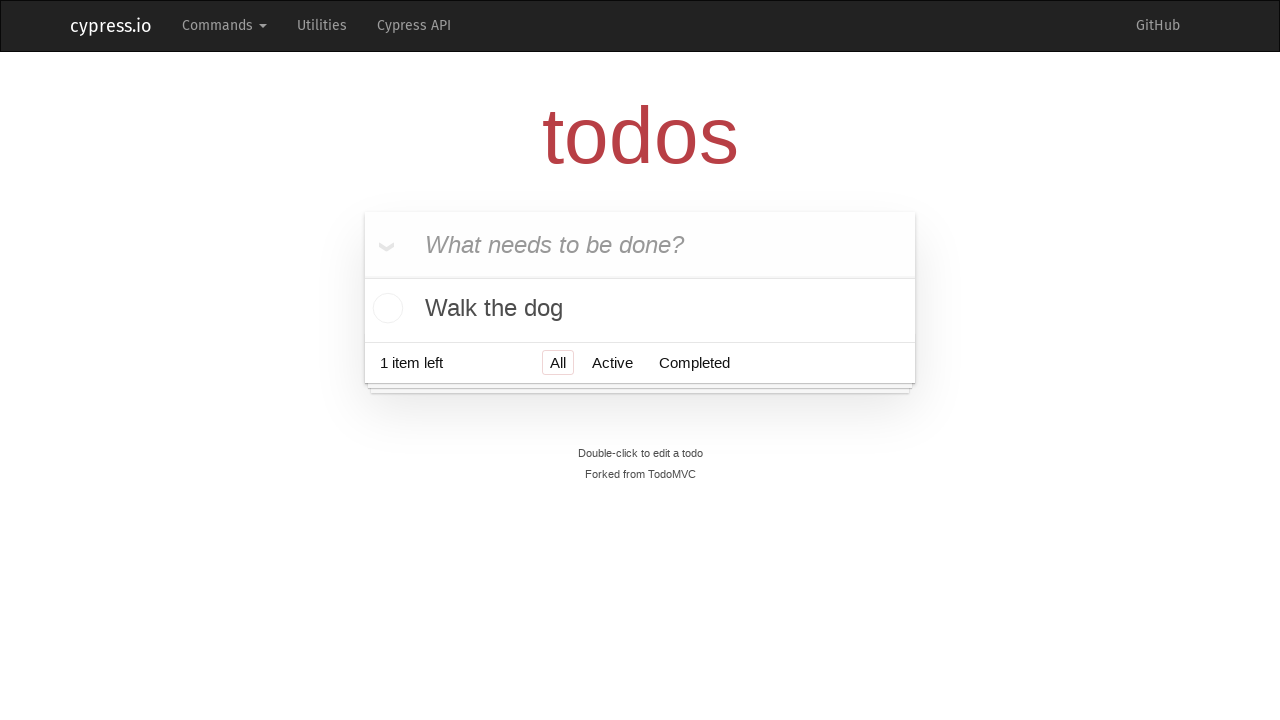